Tests handling of child windows by clicking a link that opens a new tab, extracting text from the new page, and using it to fill a form field

Starting URL: https://rahulshettyacademy.com/loginpagePractise/

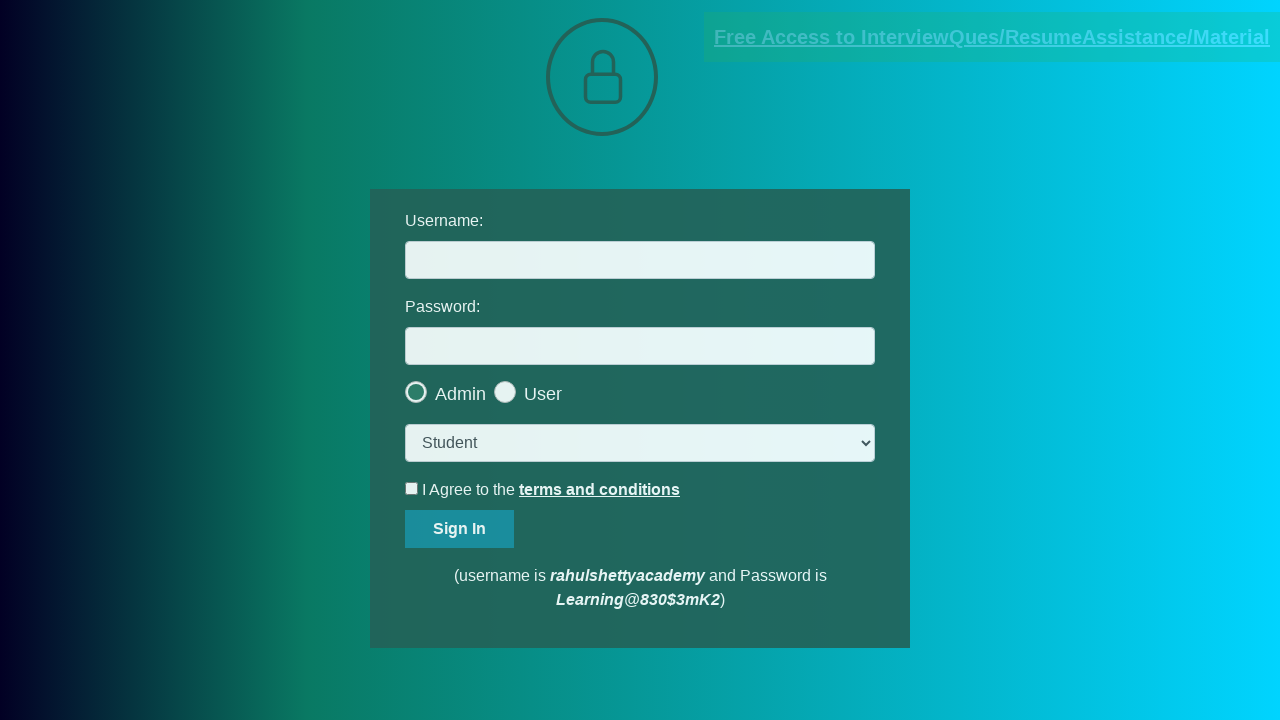

Clicked documents request link to open new tab at (992, 37) on [href*='documents-request']
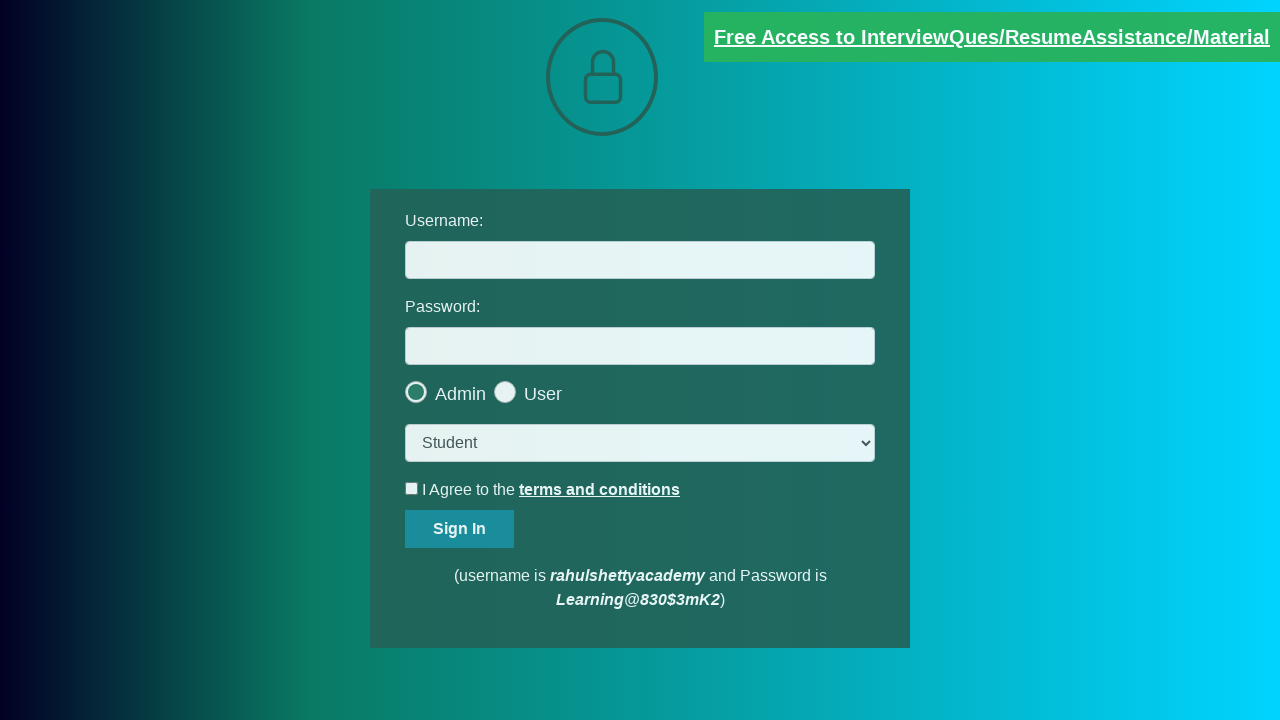

Child window/tab opened and captured
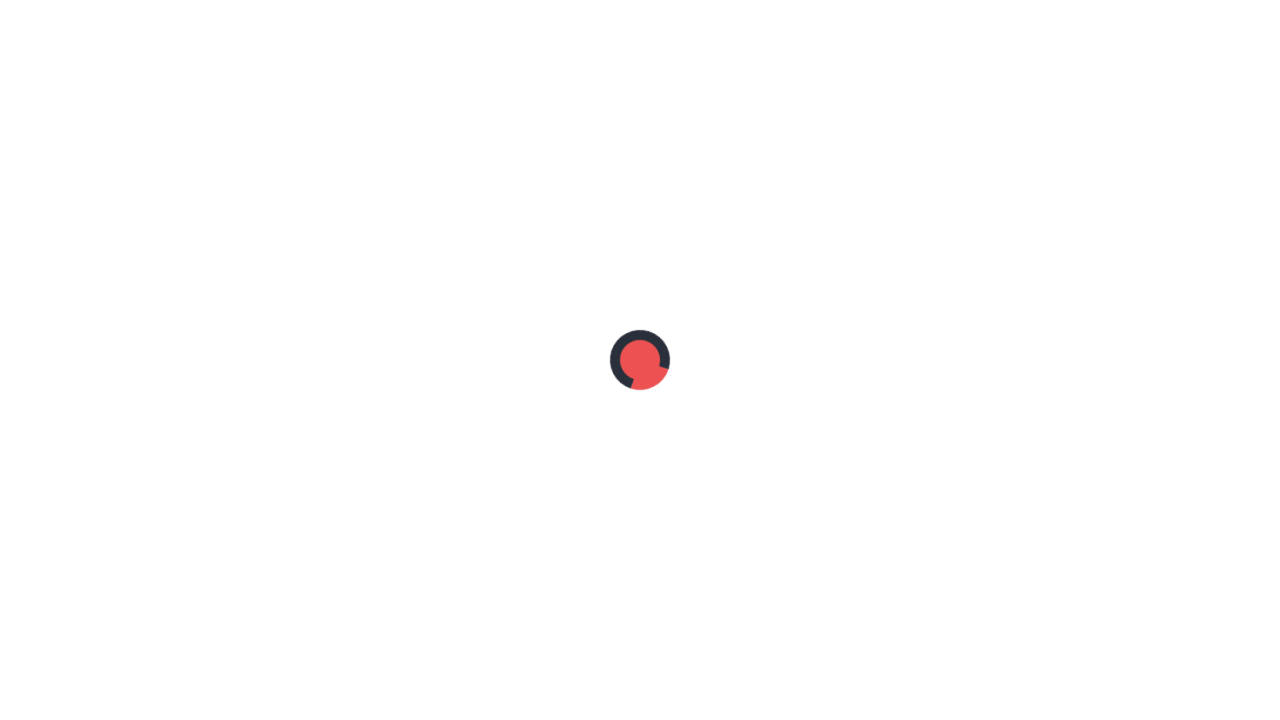

Child page fully loaded
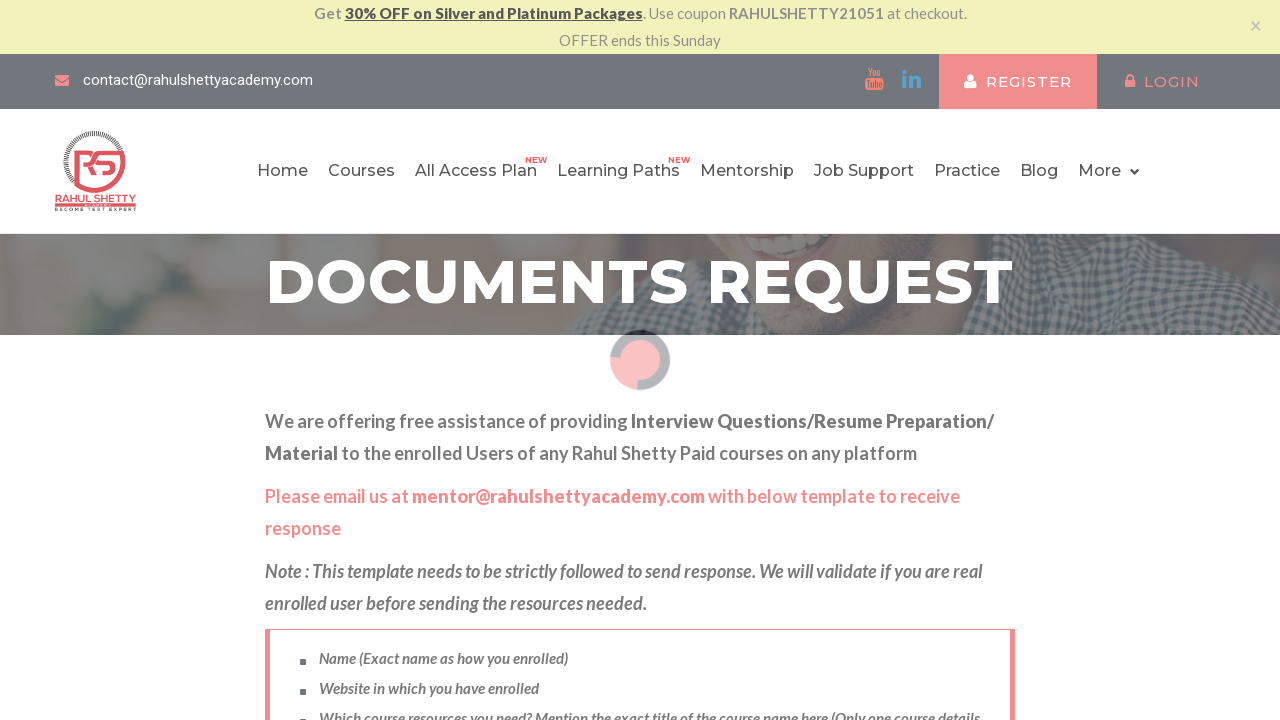

Extracted text from red element: 'Please email us at mentor@rahulshettyacademy.com with below template to receive response '
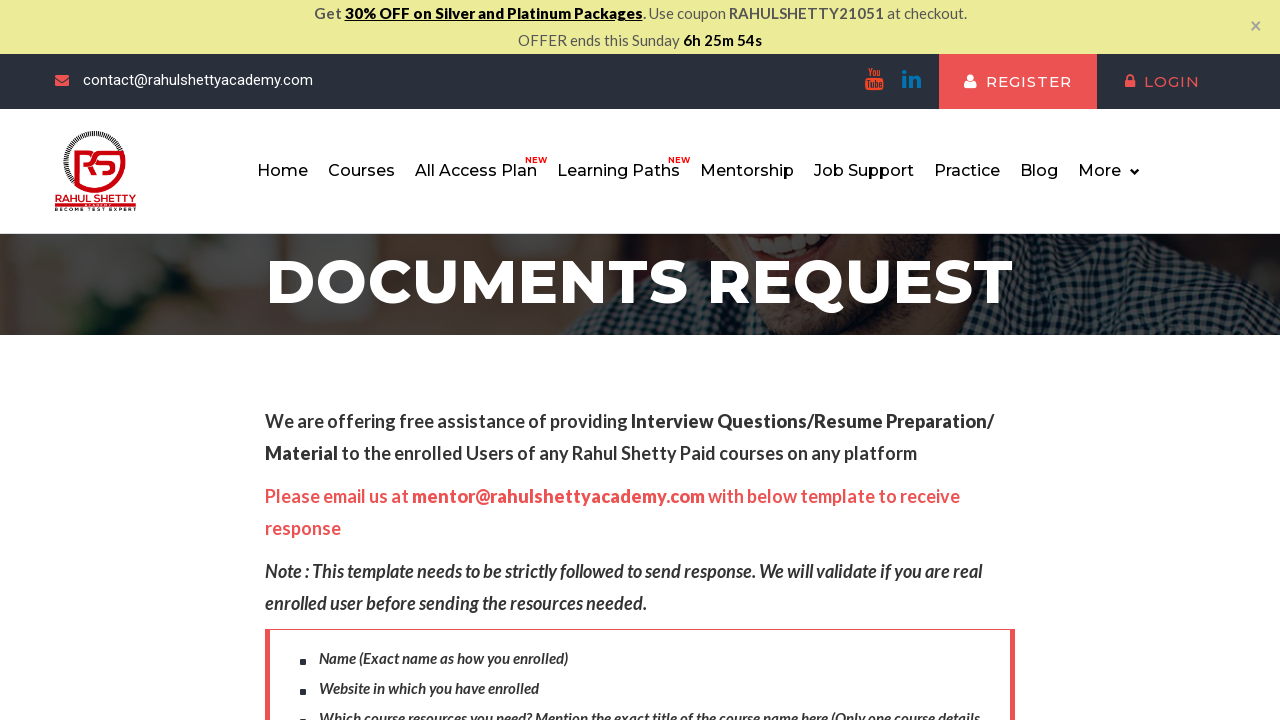

Extracted domain 'rahulshettyacademy' from email text
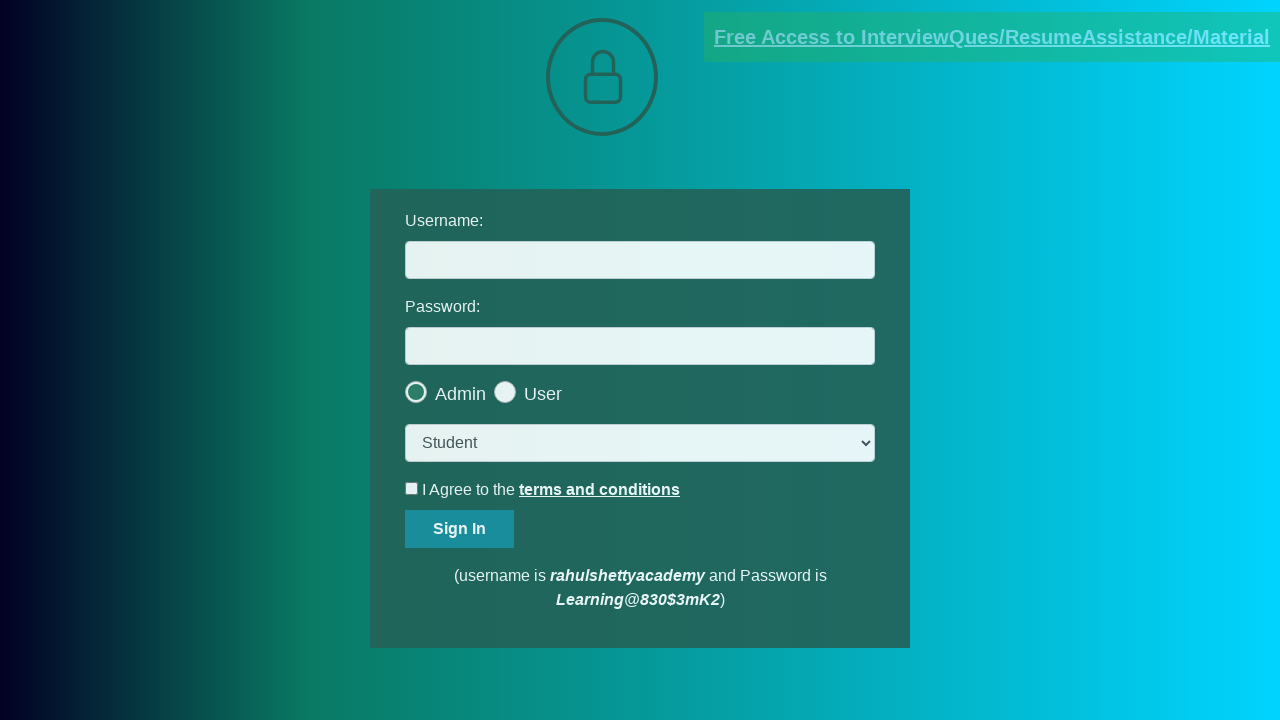

Filled username field with extracted domain 'rahulshettyacademy' on #username
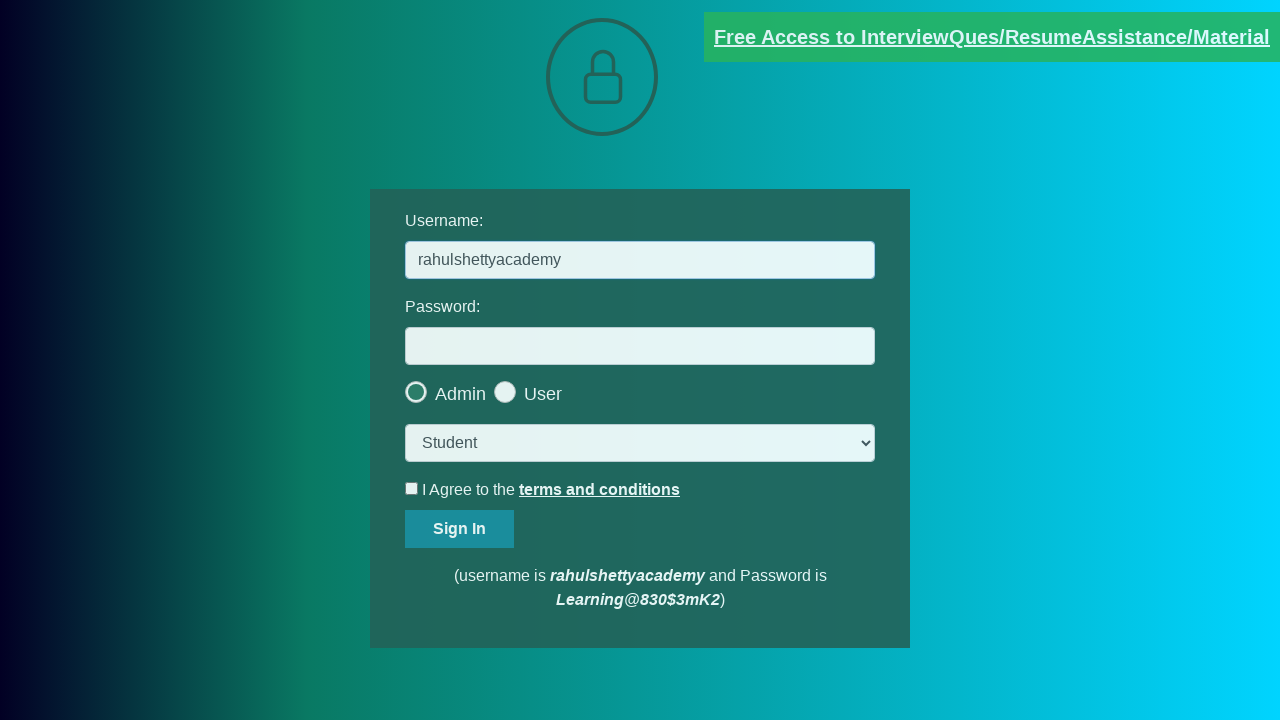

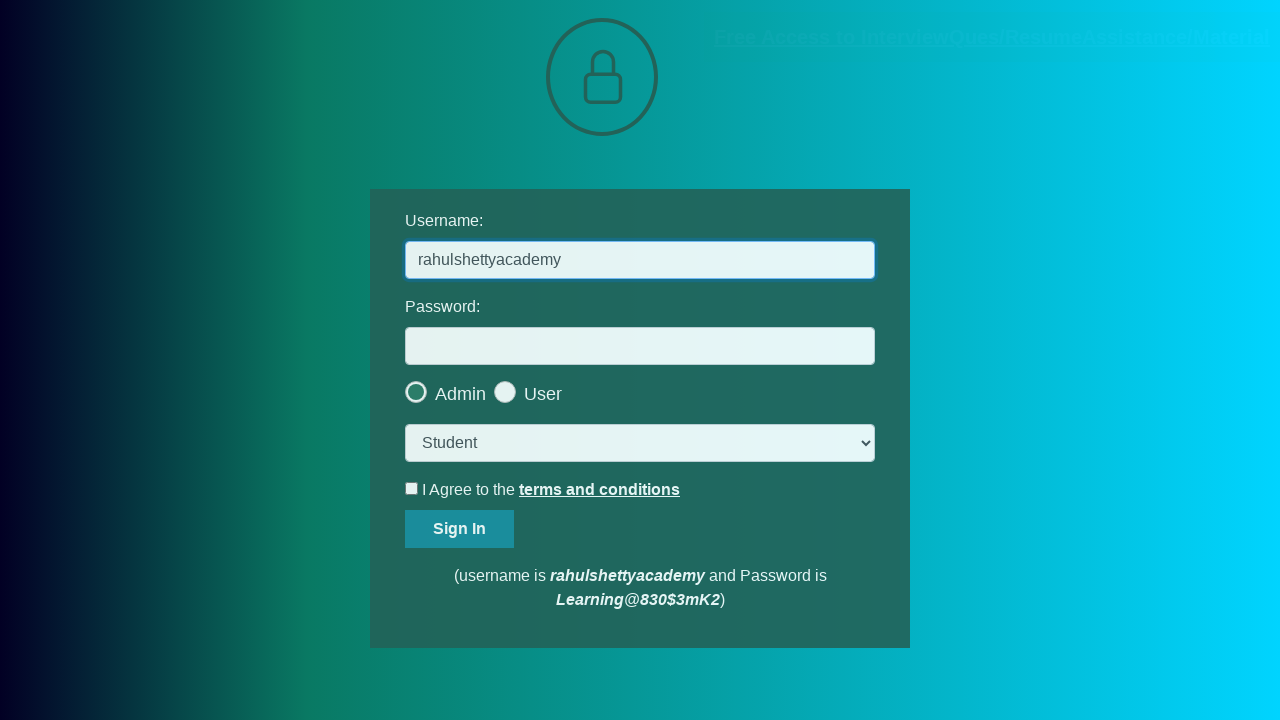